Verifies that the Elemental Selenium link has the correct href attribute

Starting URL: https://the-internet.herokuapp.com/

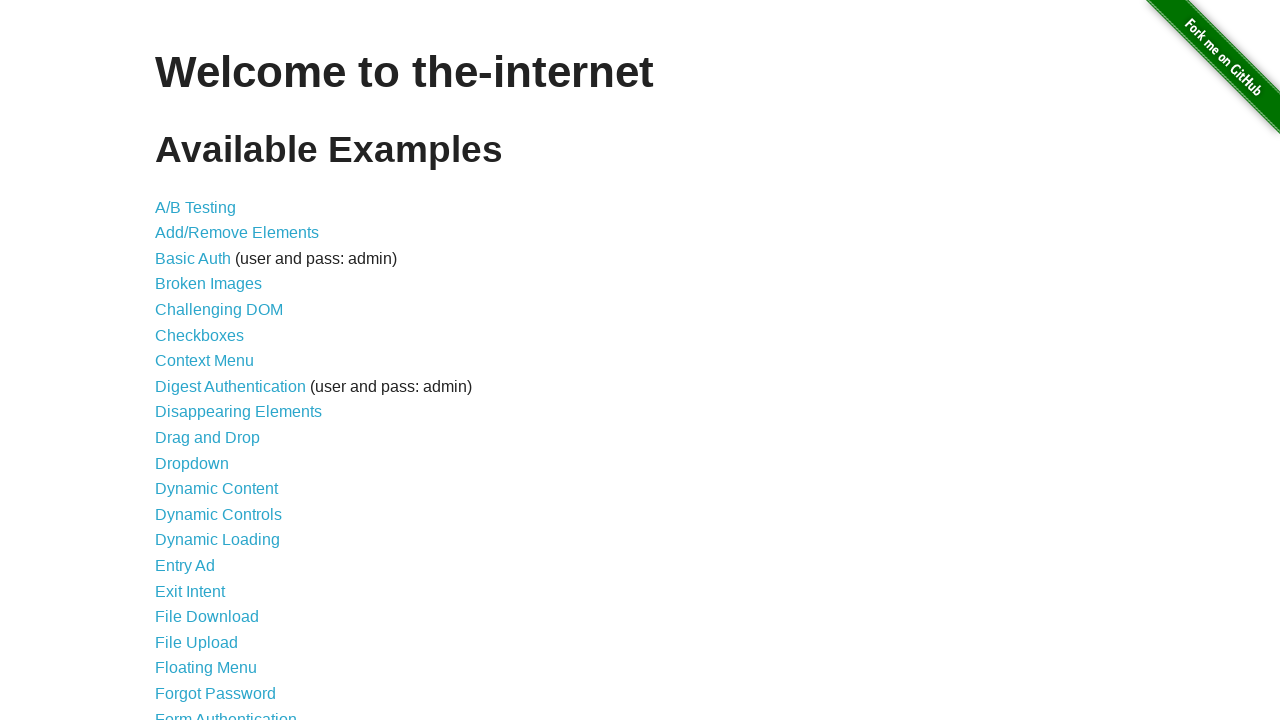

Clicked on Form Authentication link at (226, 712) on xpath=//*[@id="content"]/ul/li[21]/a
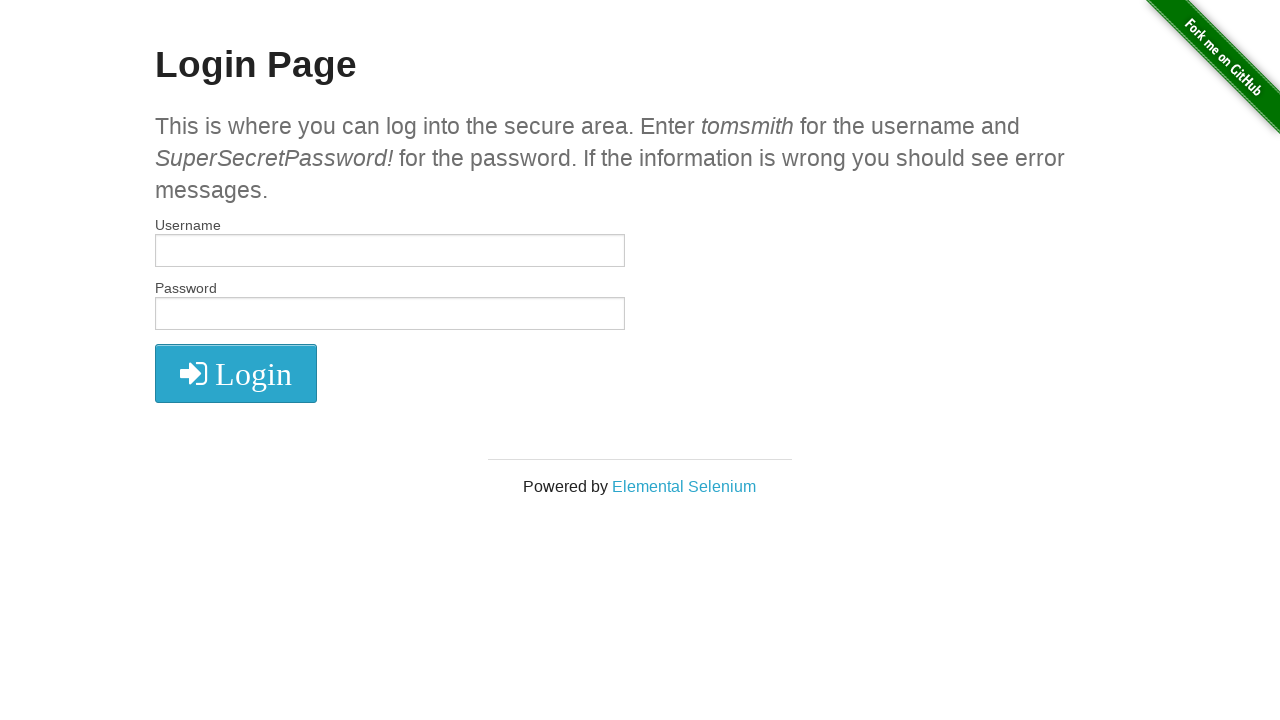

Retrieved href attribute from Elemental Selenium link
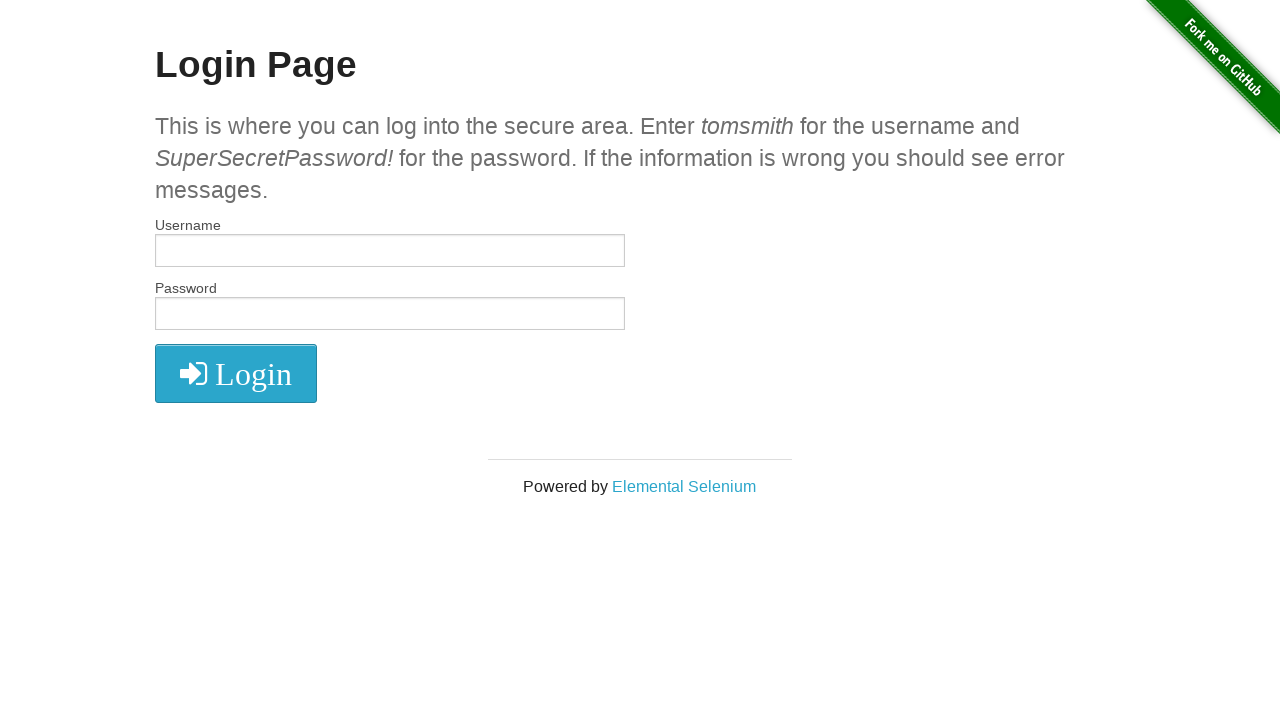

Verified Elemental Selenium link has correct href attribute (http://elementalselenium.com/)
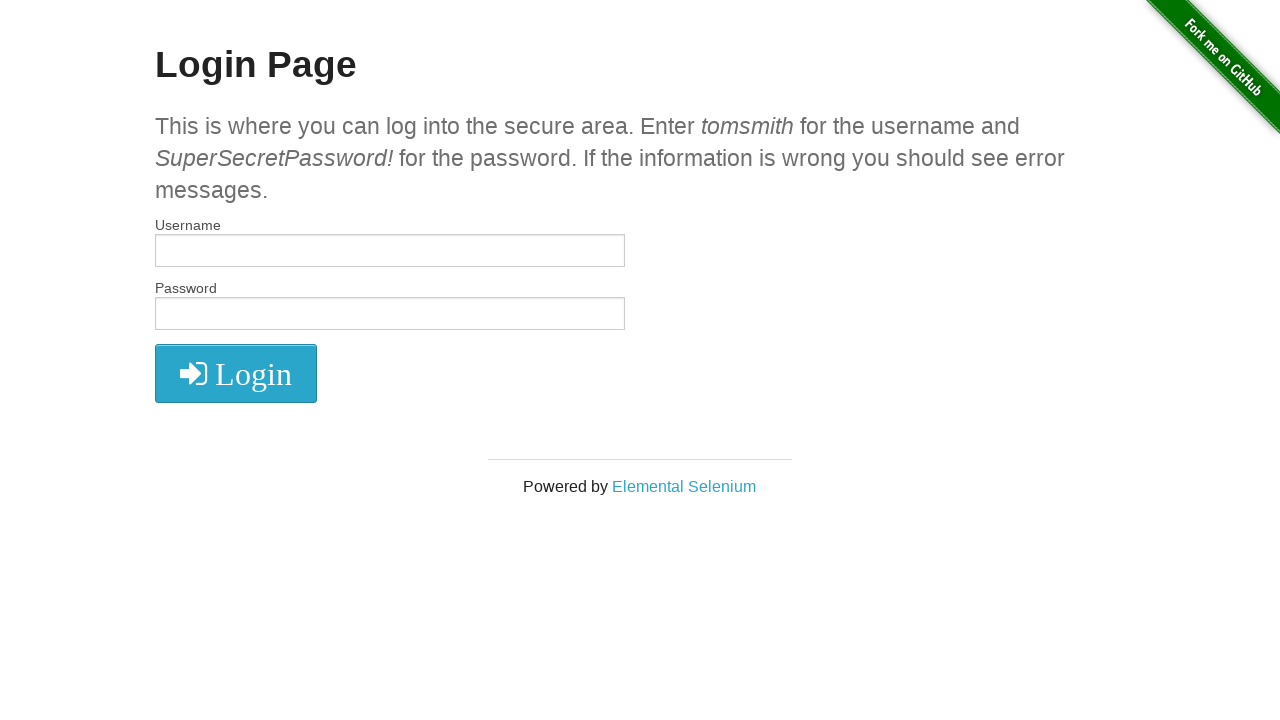

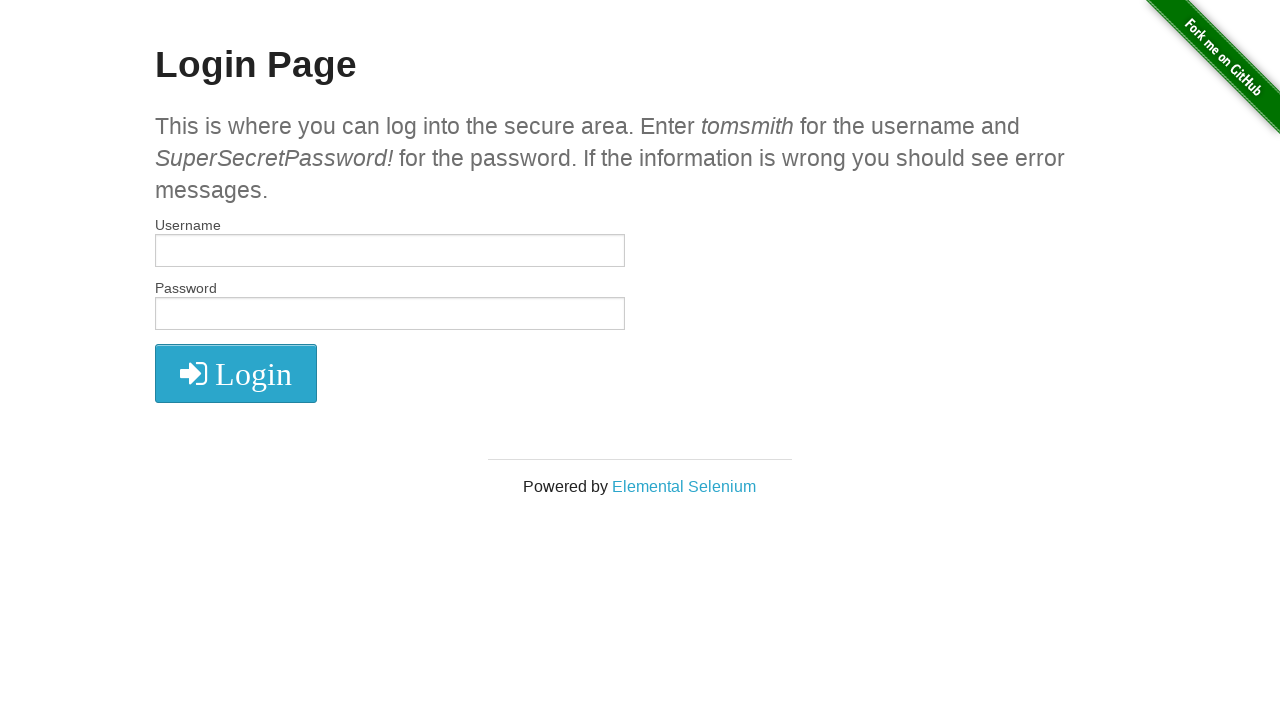